Tests basic HTML form controls by selecting a radio button, checking/unchecking checkboxes, clicking a register button, and navigating via a link

Starting URL: https://www.hyrtutorials.com/p/basic-controls.html

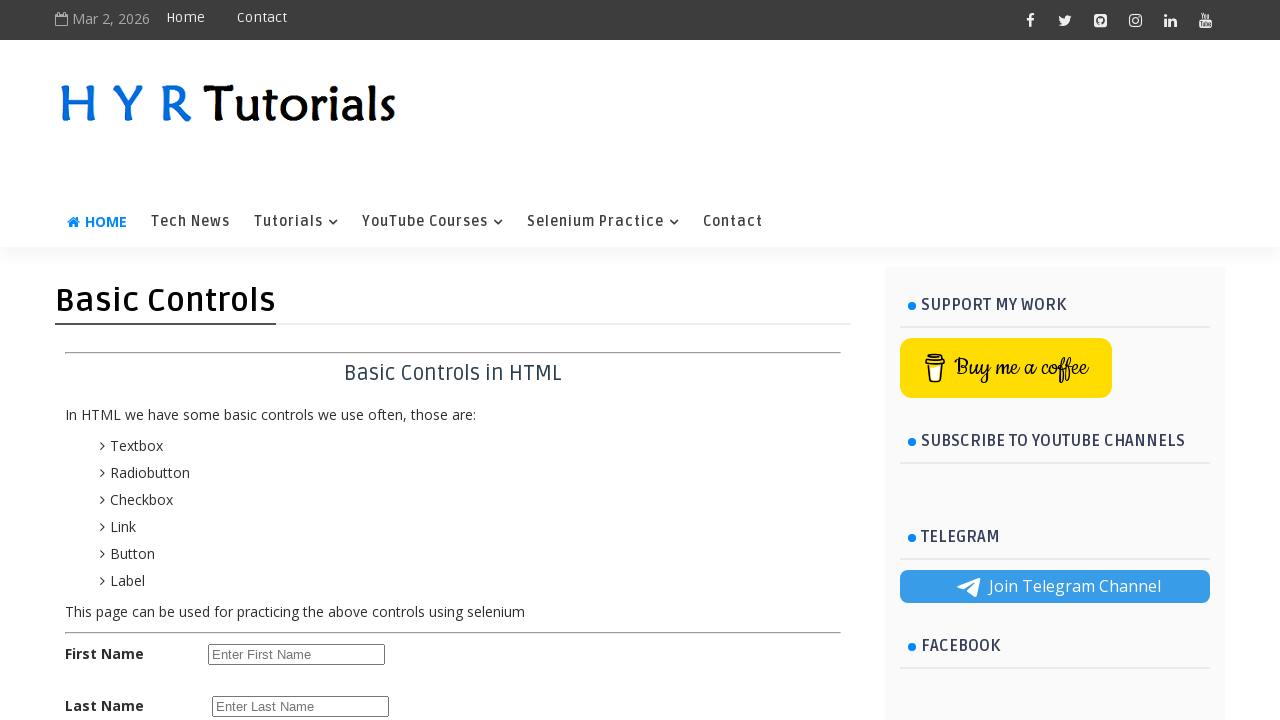

Selected female radio button at (286, 426) on #femalerb
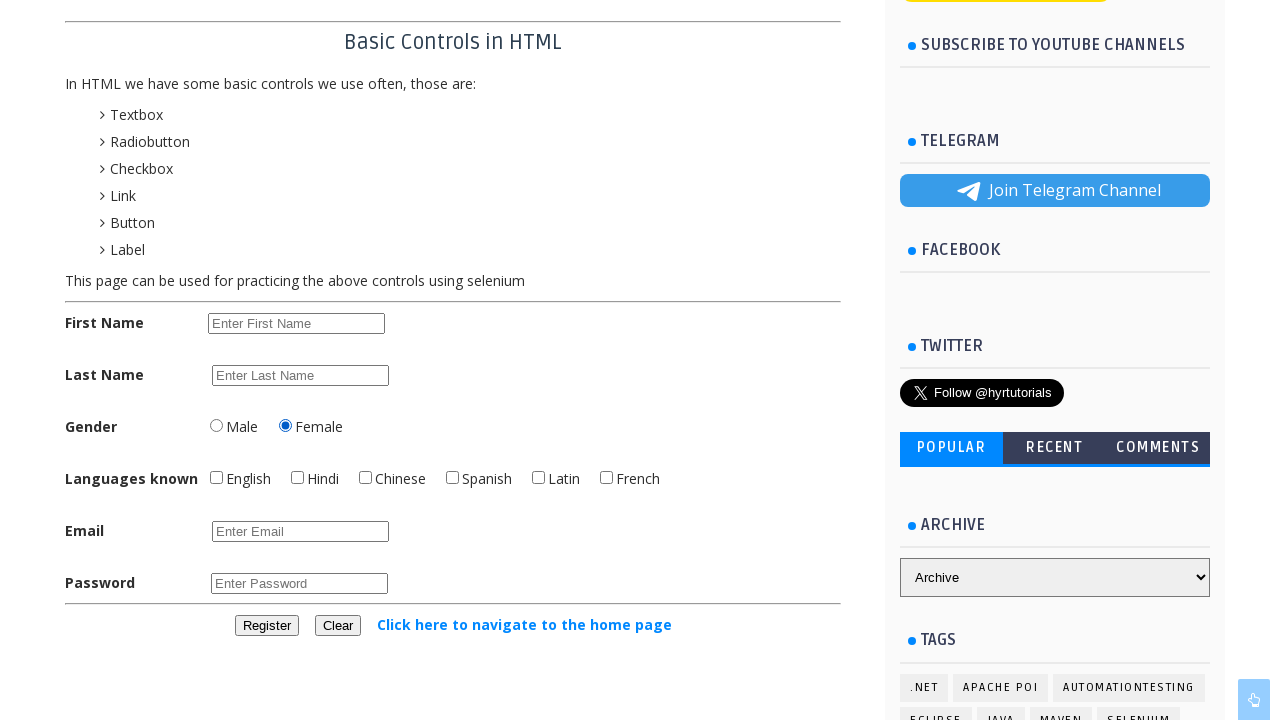

Checked English checkbox at (216, 478) on #englishchbx
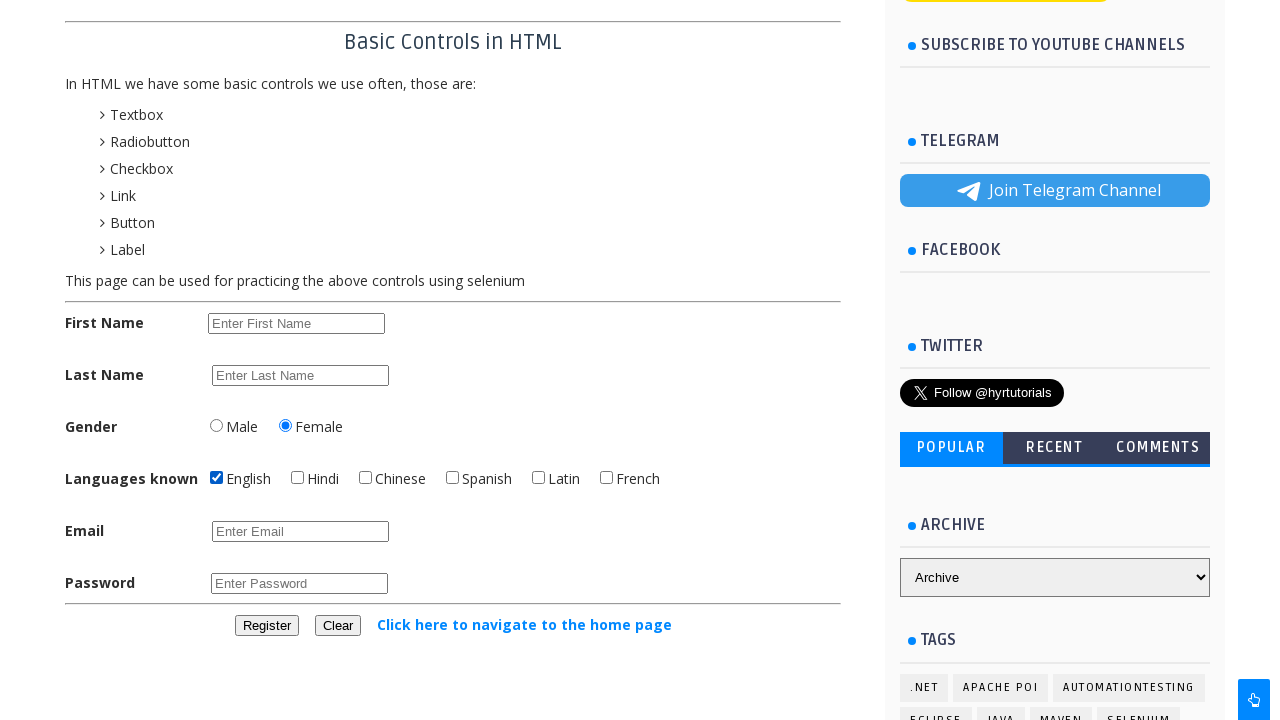

Checked Hindi checkbox at (298, 478) on #hindichbx
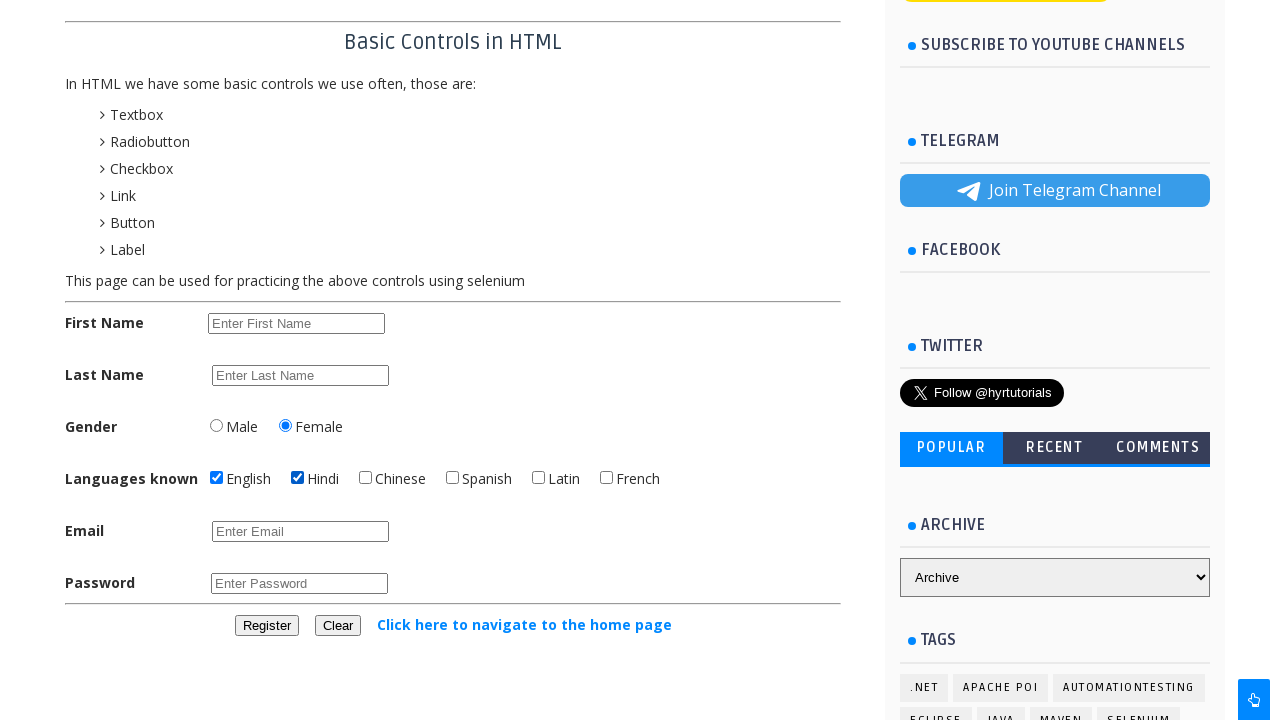

Unchecked Hindi checkbox at (298, 478) on #hindichbx
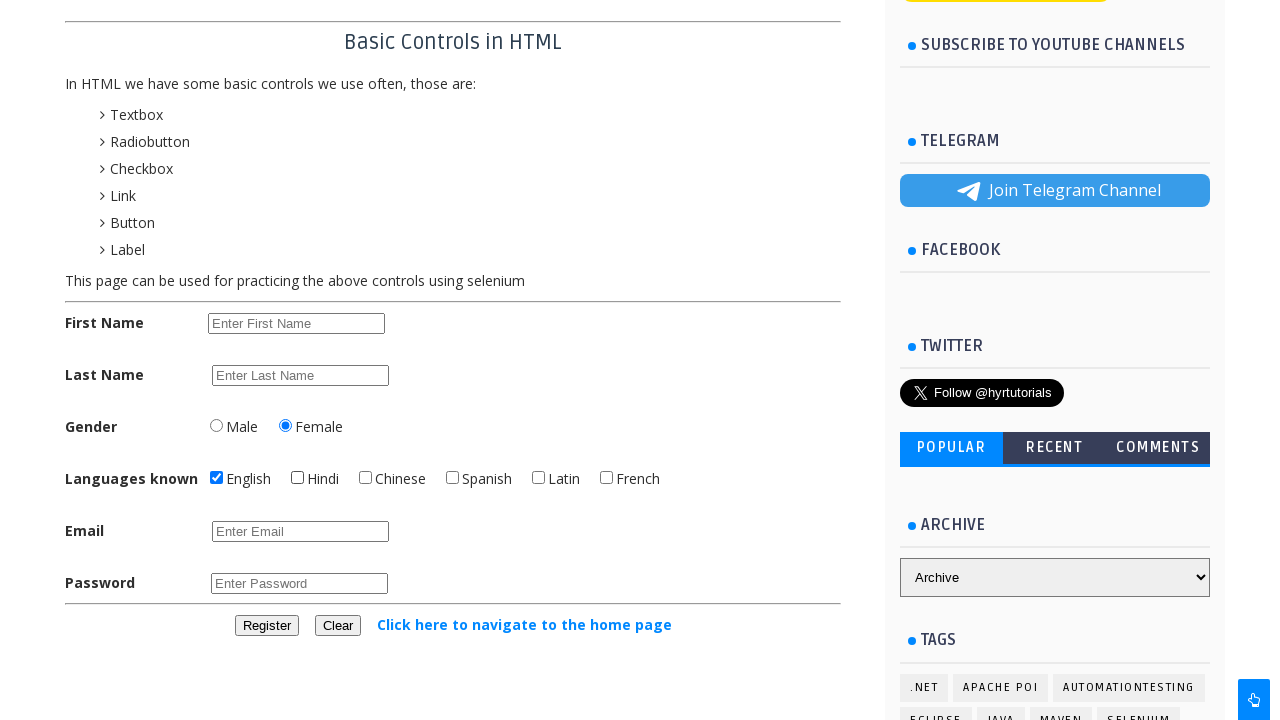

Clicked register button at (266, 626) on #registerbtn
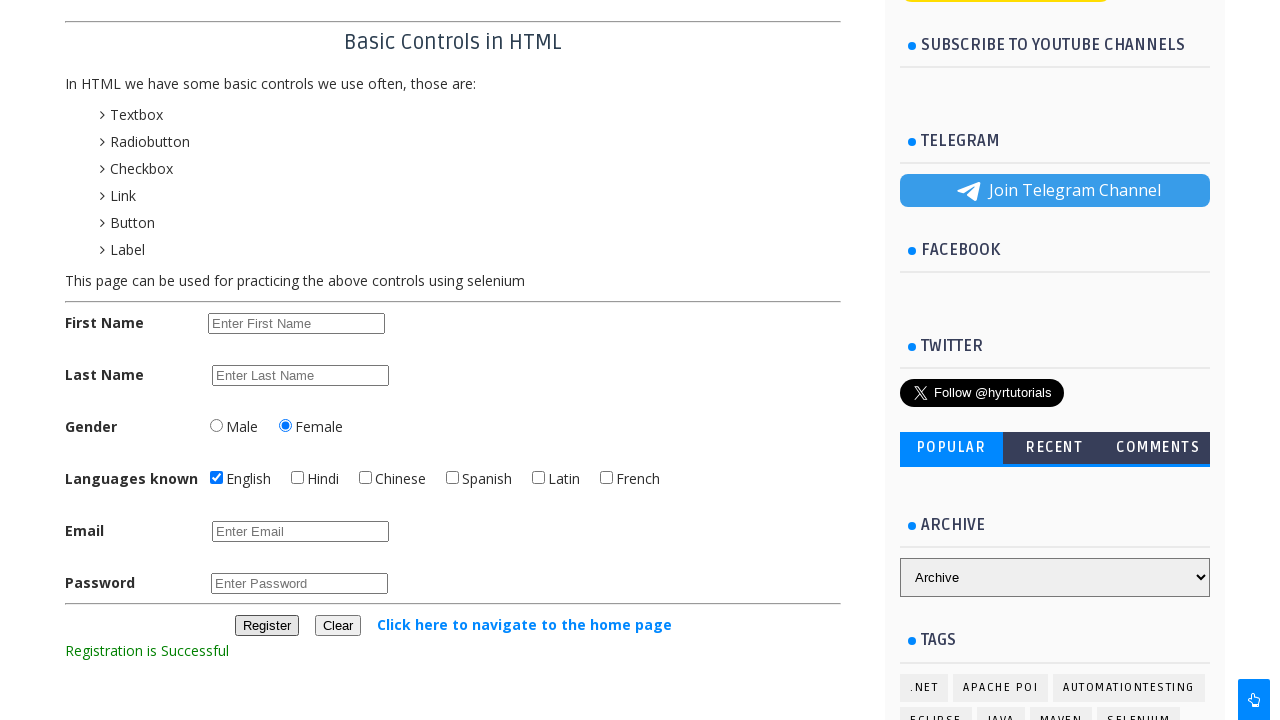

Registration message appeared
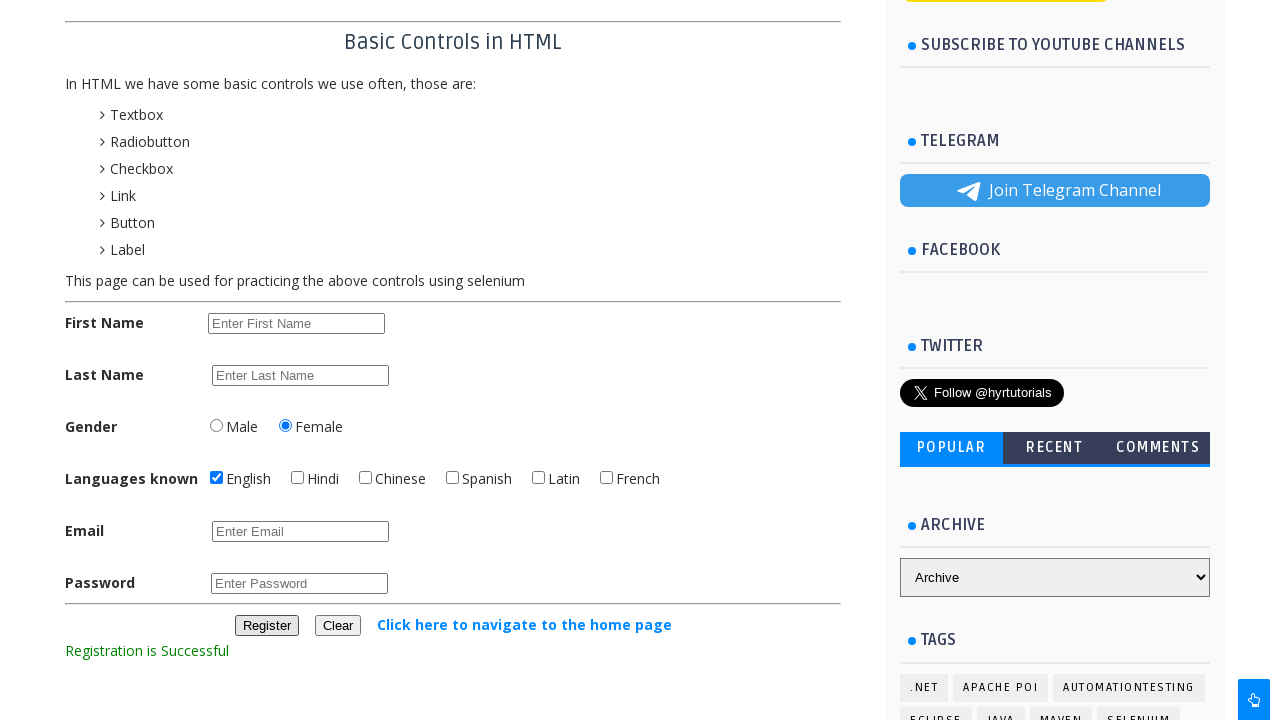

Clicked link to navigate to home page at (524, 624) on text=Click here to navigate to the home page
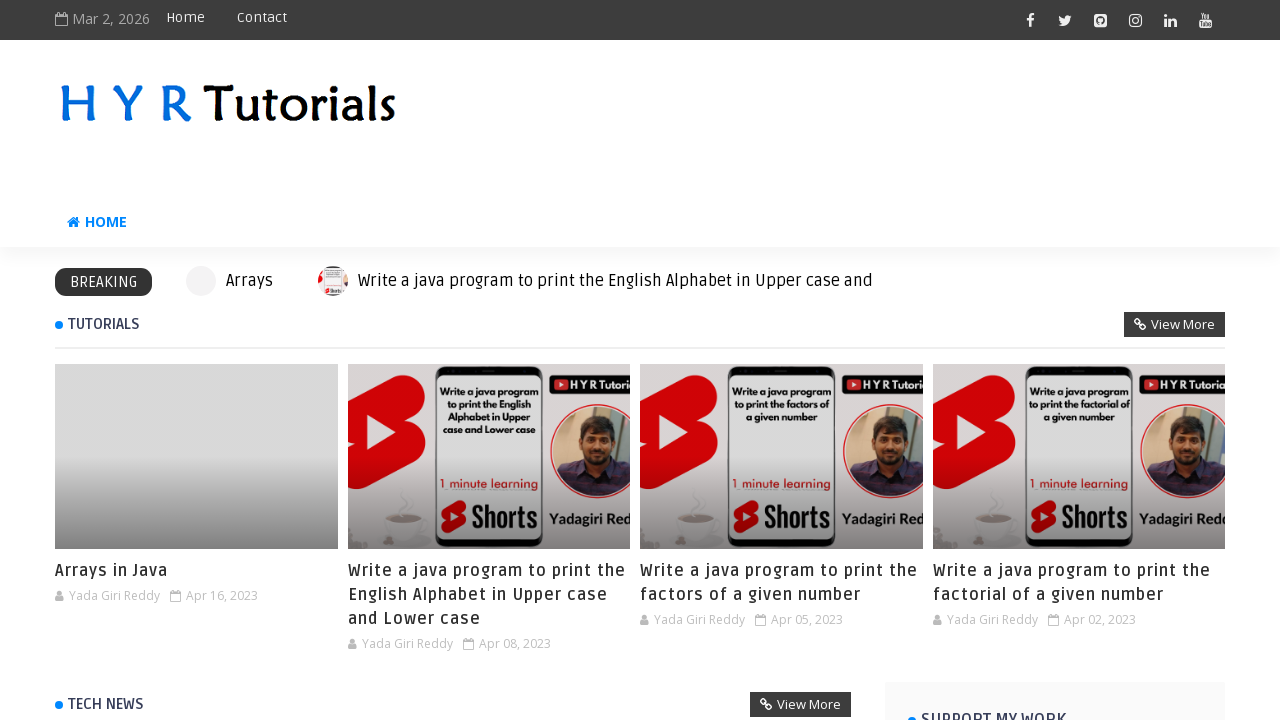

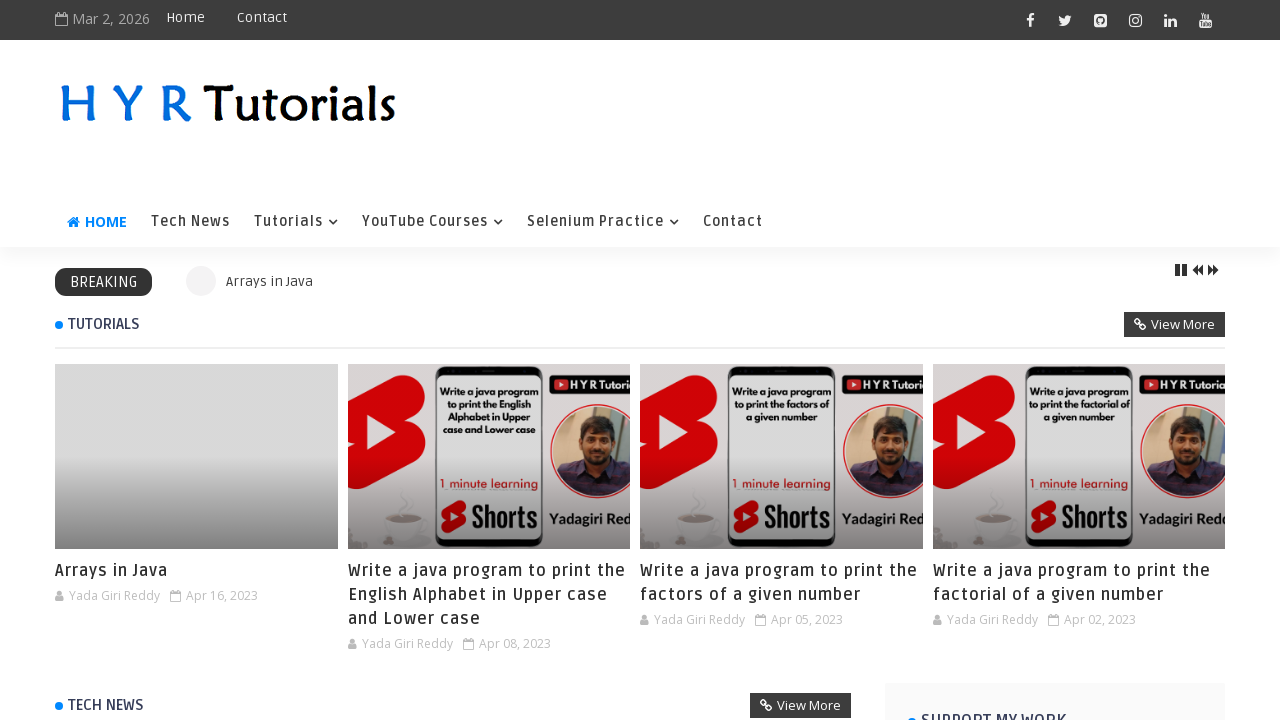